Tests the keypress form by clicking on the name input field, entering a name, and submitting the form

Starting URL: https://formy-project.herokuapp.com/keypress

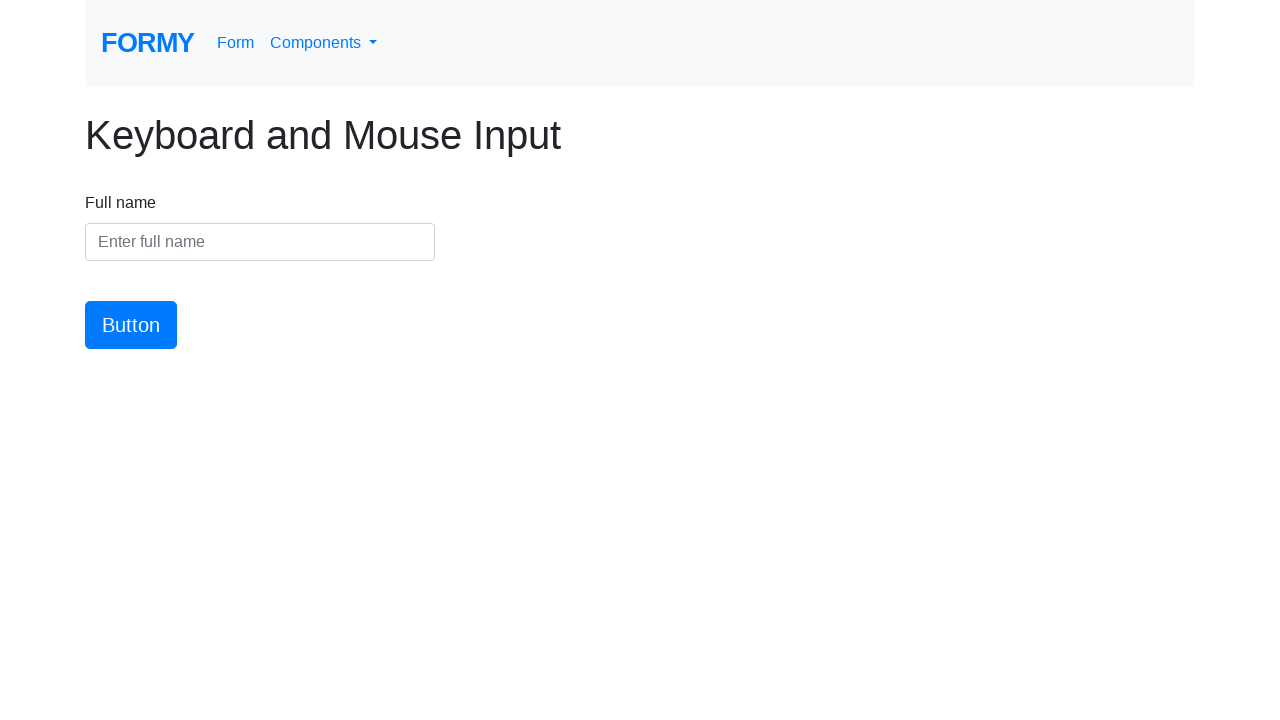

Clicked on the name input field at (260, 242) on #name
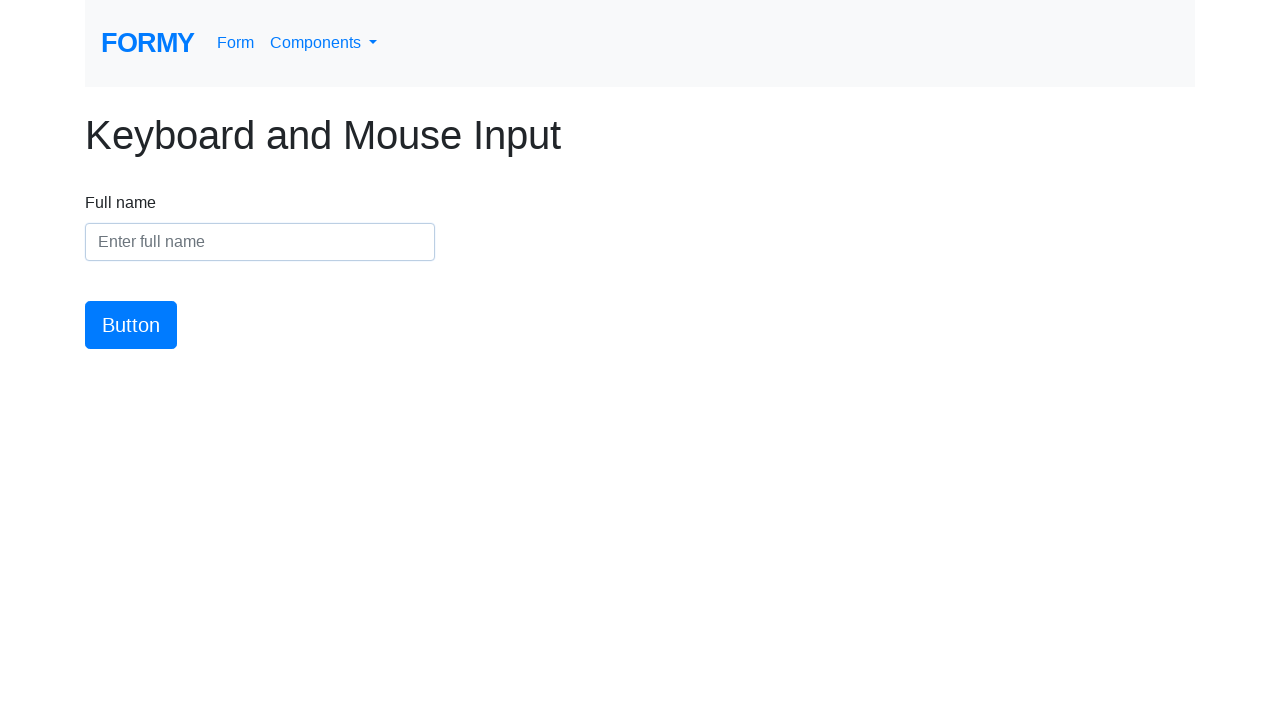

Entered 'Ramesh D' in the name input field on #name
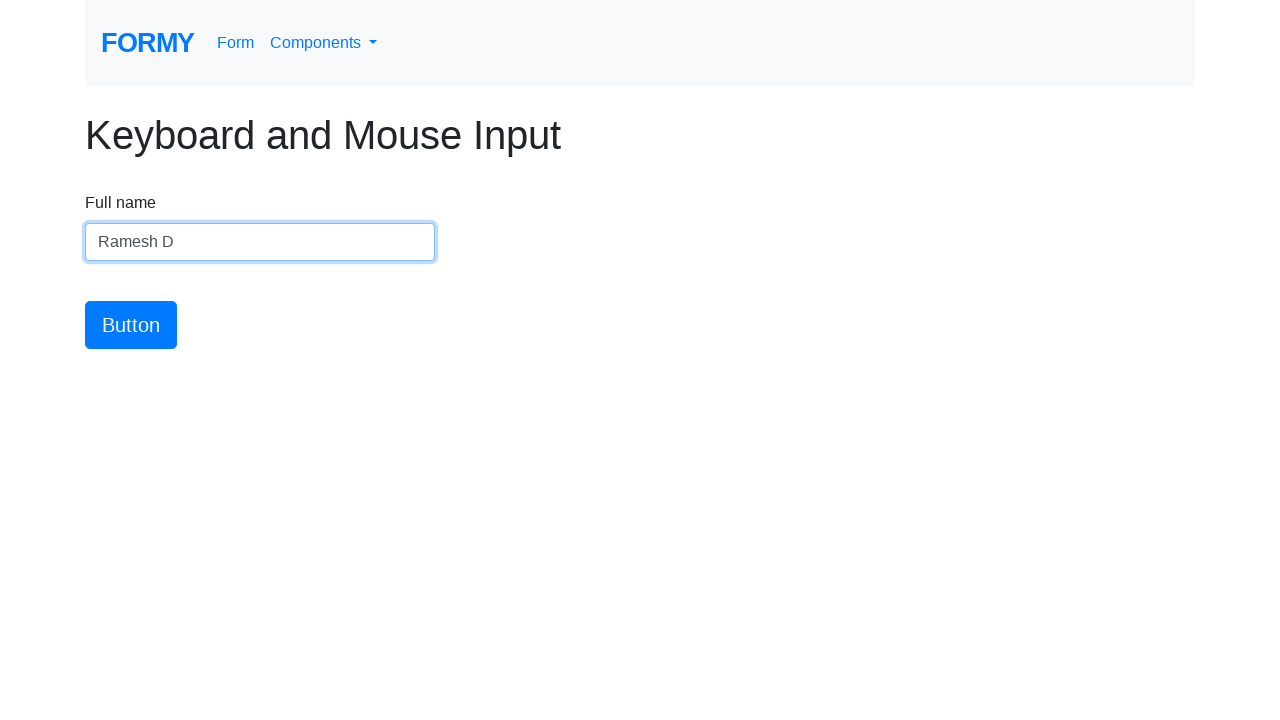

Clicked the submit button to submit the form at (131, 325) on #button
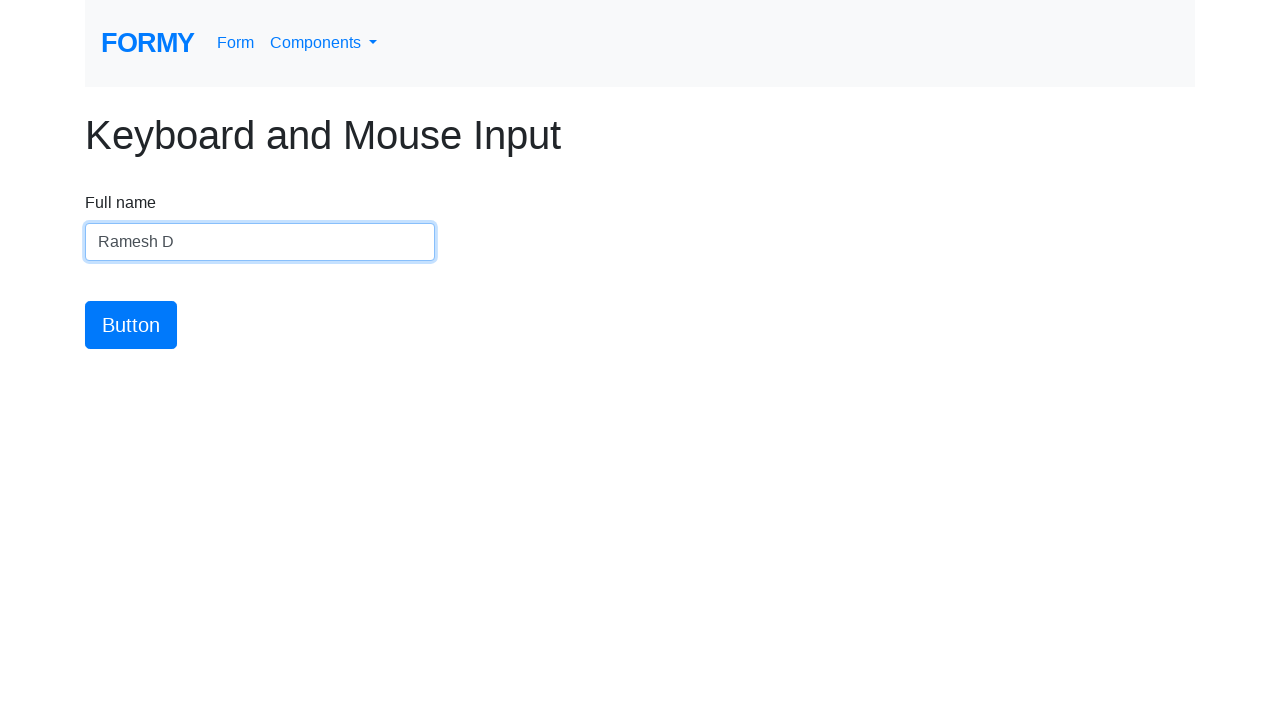

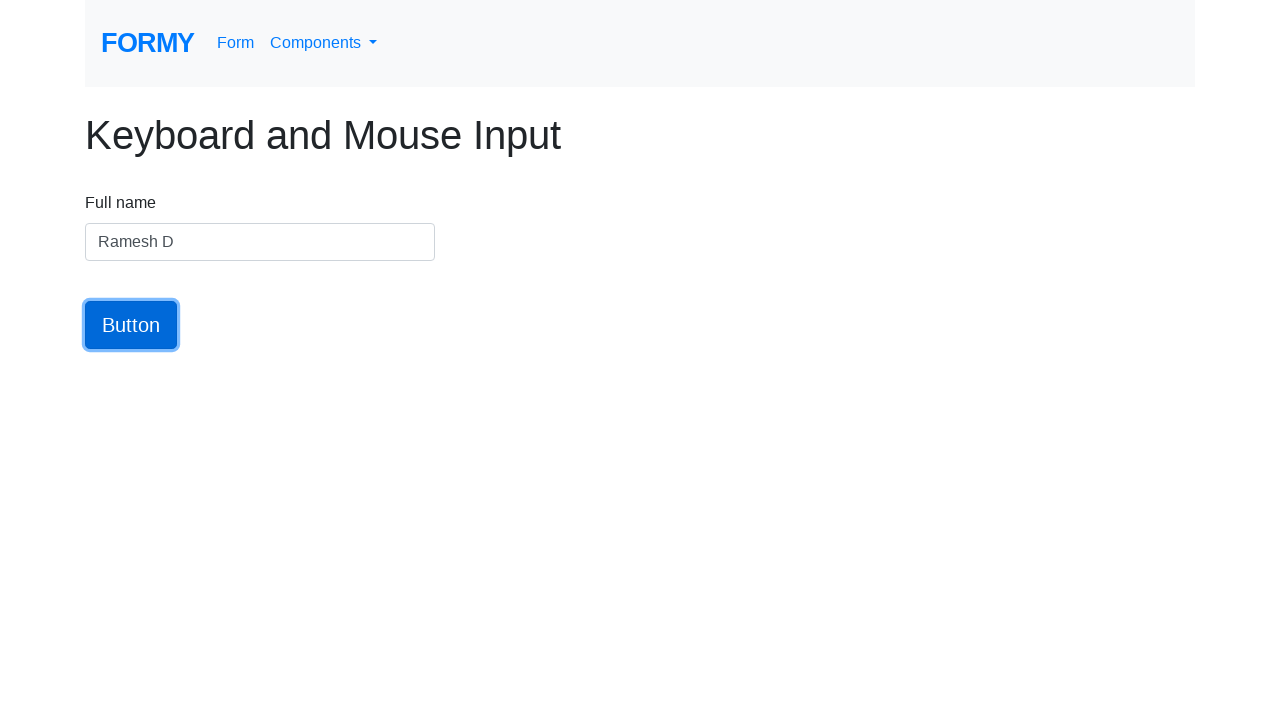